Navigates to OpenWeatherMap city page and interacts with the weather visualization canvas element

Starting URL: https://openweathermap.org/city/6058560

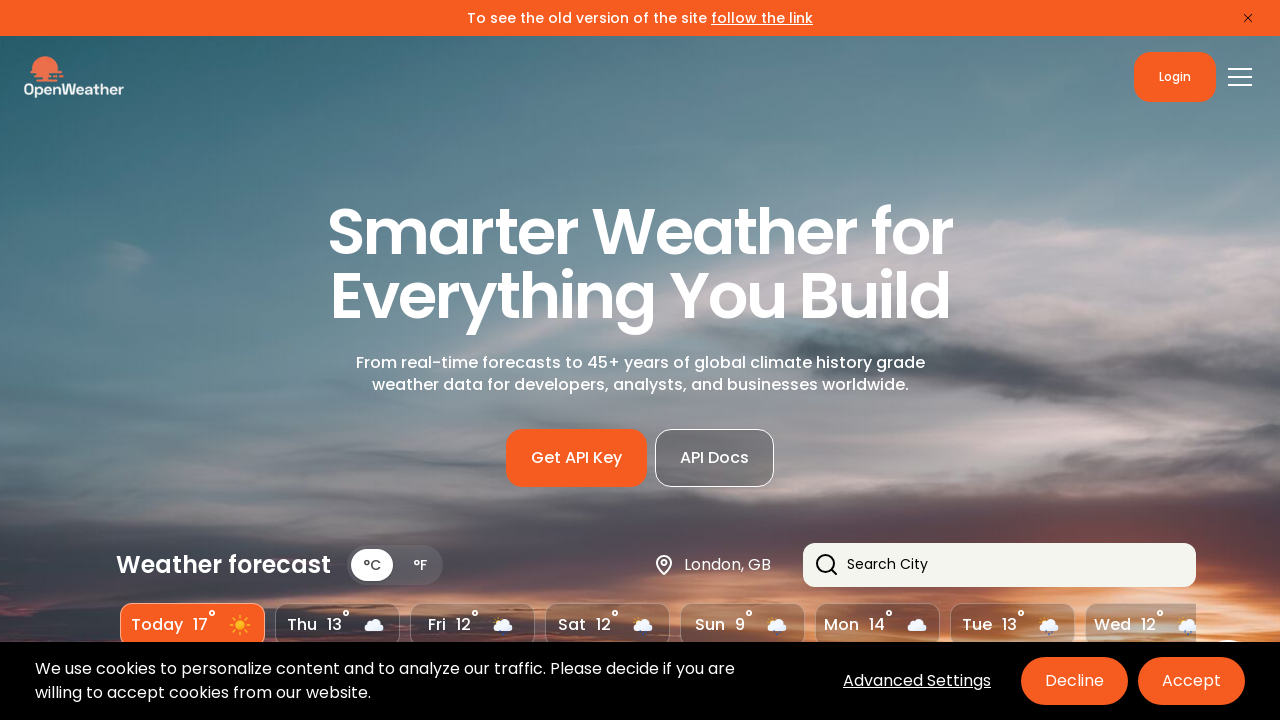

Waited 5 seconds for page and canvas to fully load
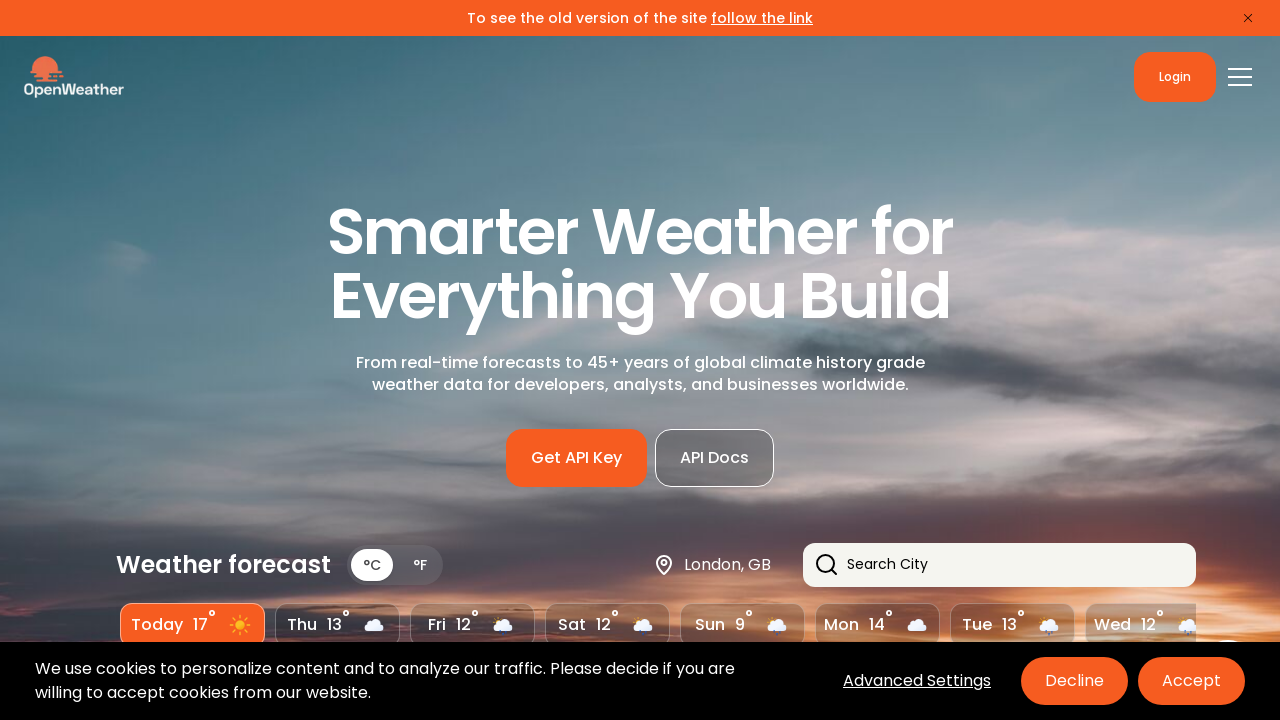

Executed JavaScript to extract canvas image data and set value attribute
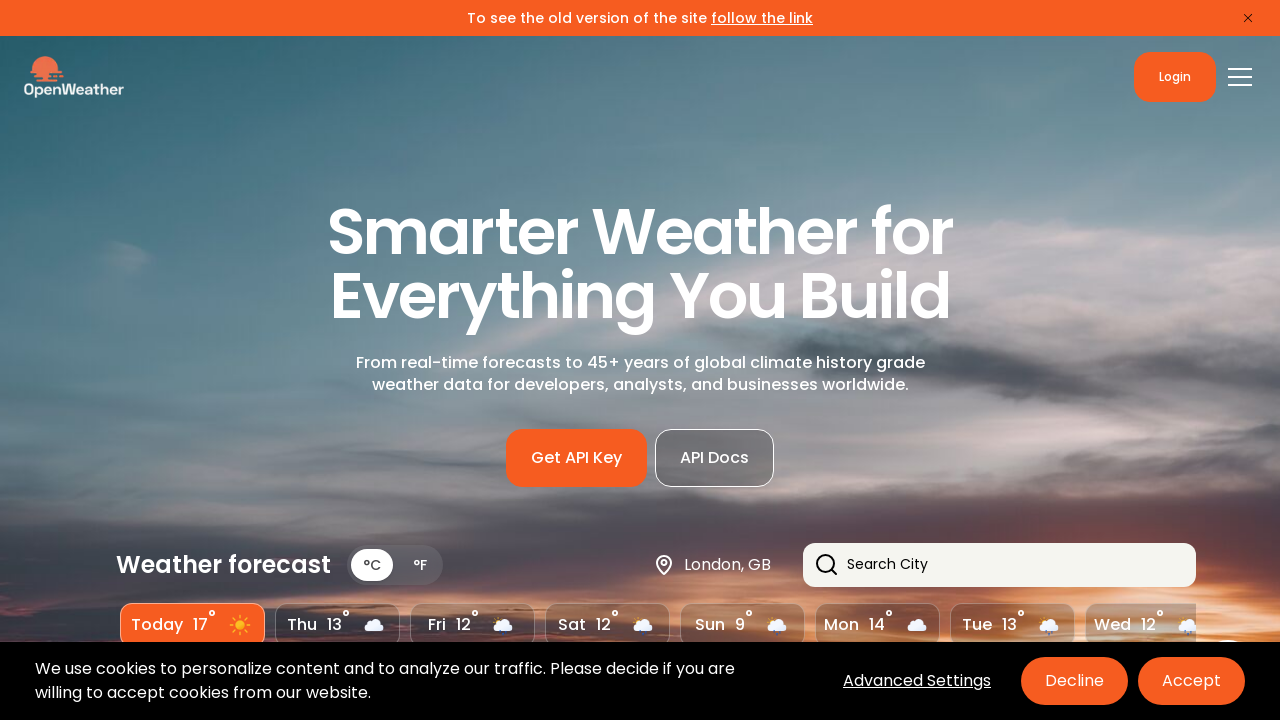

Verified canvas element has value attribute set
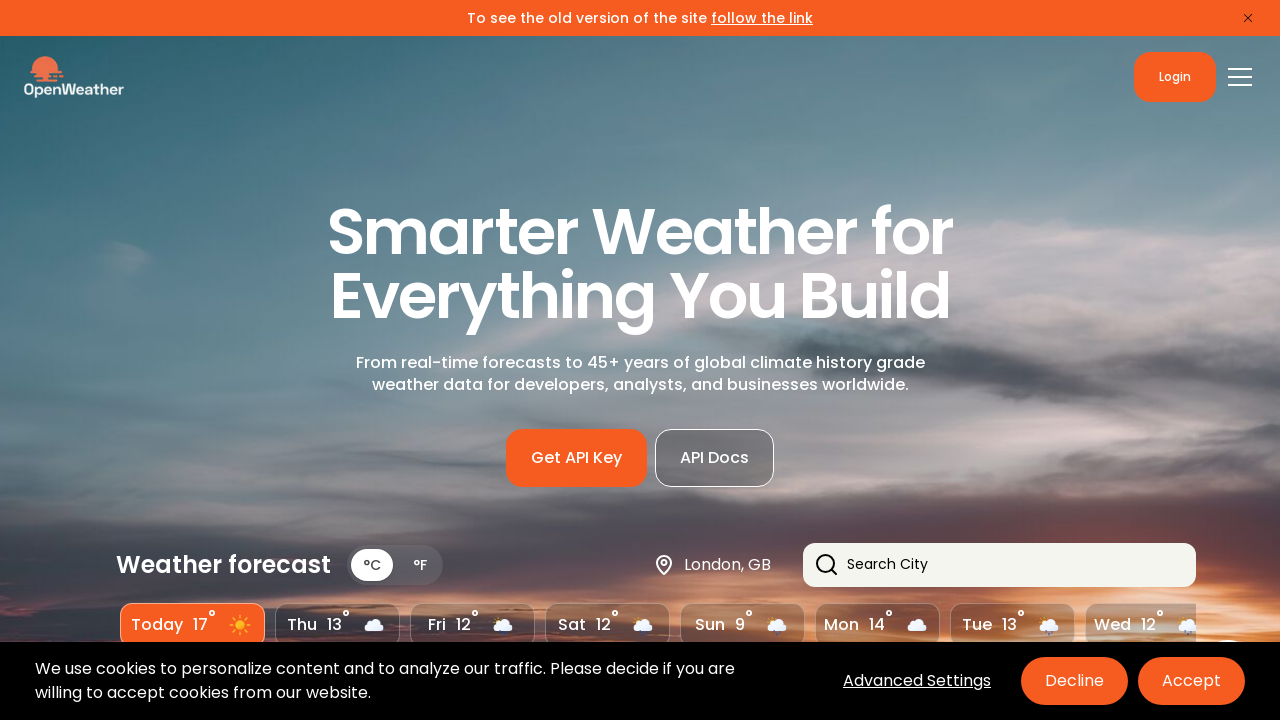

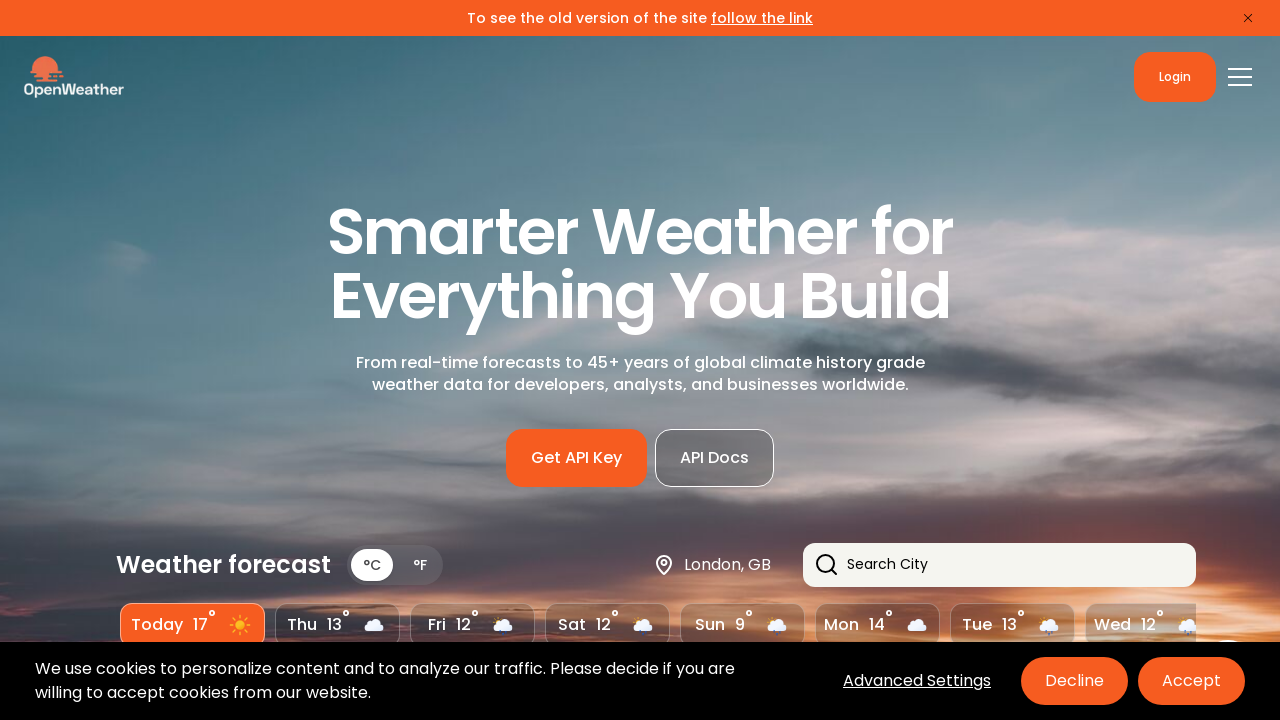